Tests adding 5 elements and then removing all of them one by one

Starting URL: https://the-internet.herokuapp.com/add_remove_elements/

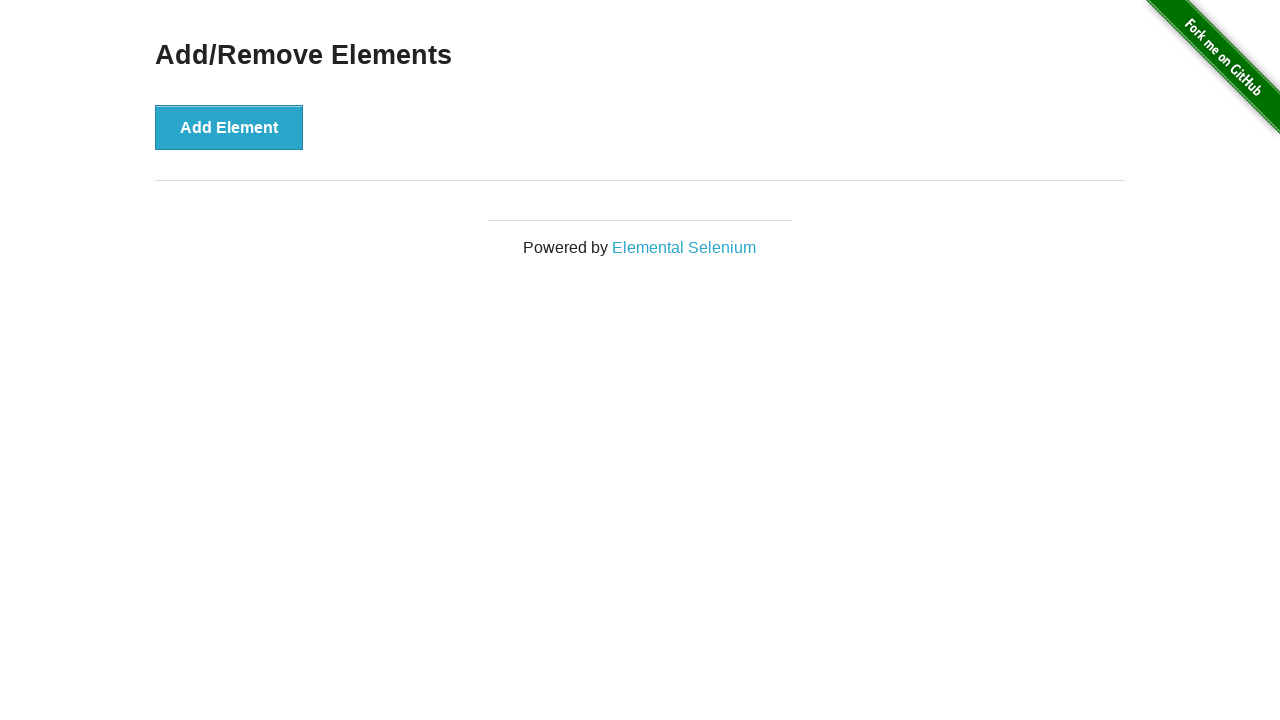

Navigated to Add/Remove Elements page
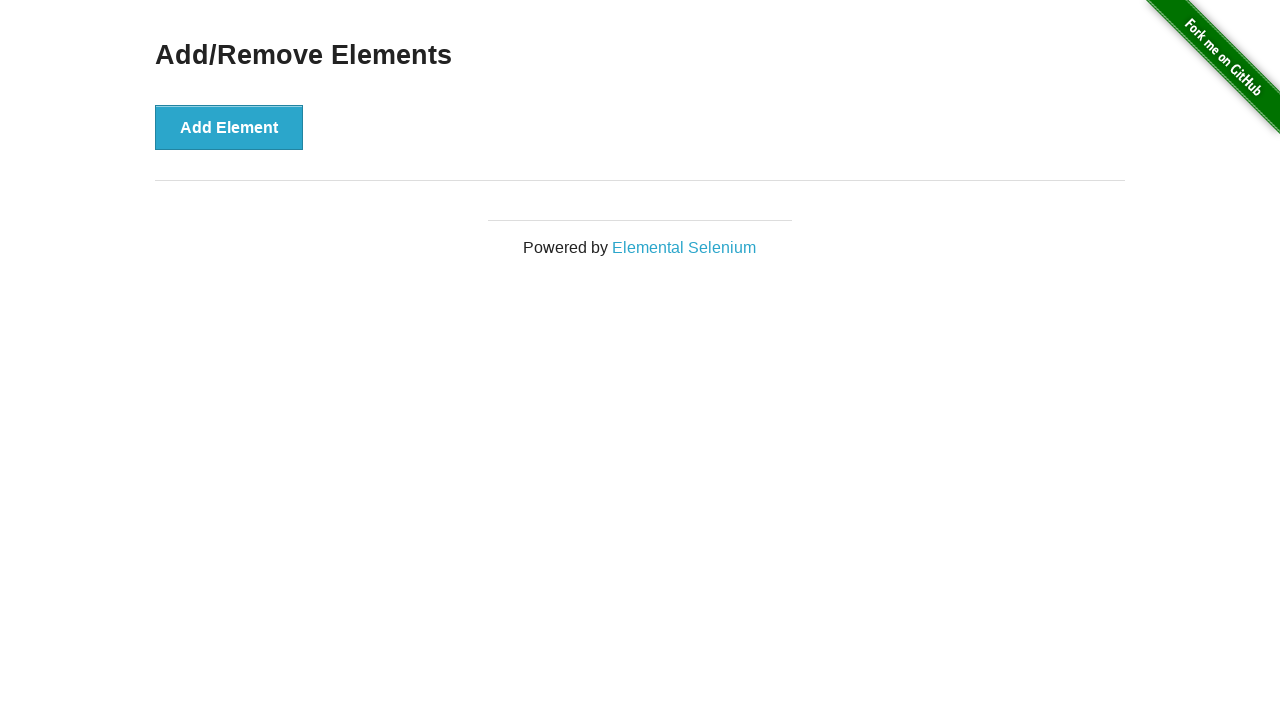

Clicked 'Add Element' button at (229, 127) on xpath=//button[text()='Add Element']
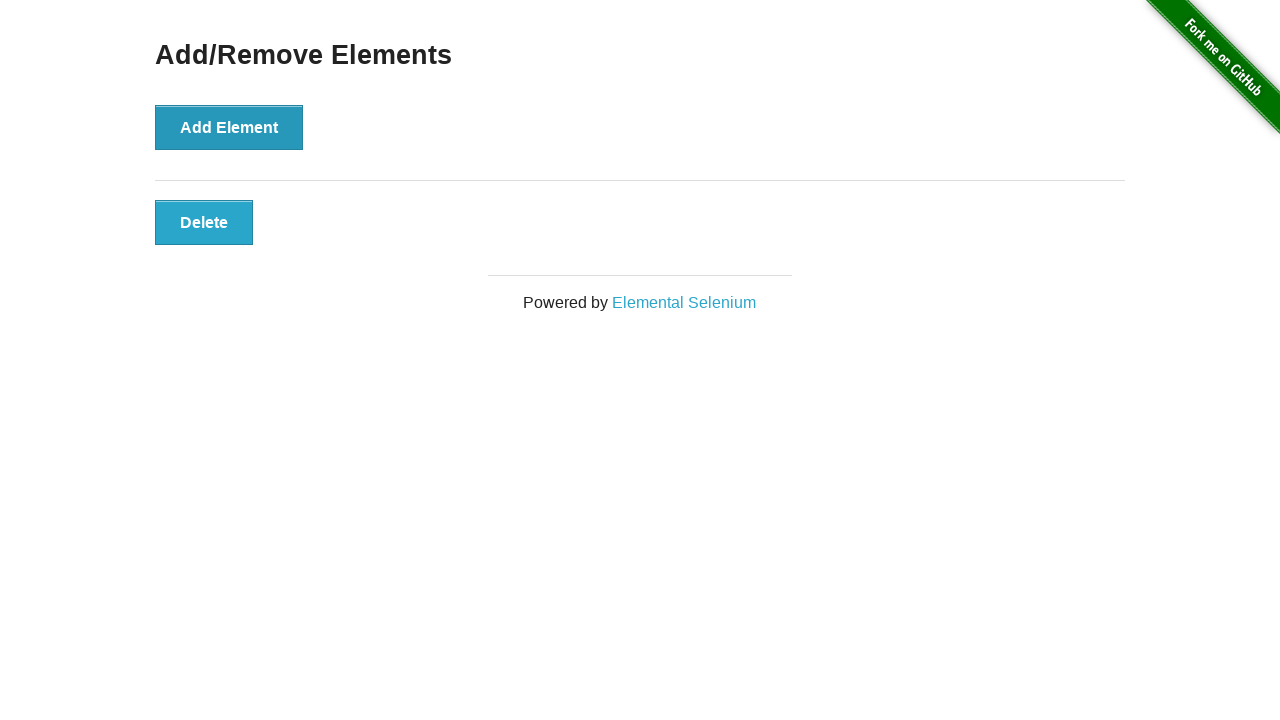

Clicked 'Add Element' button at (229, 127) on xpath=//button[text()='Add Element']
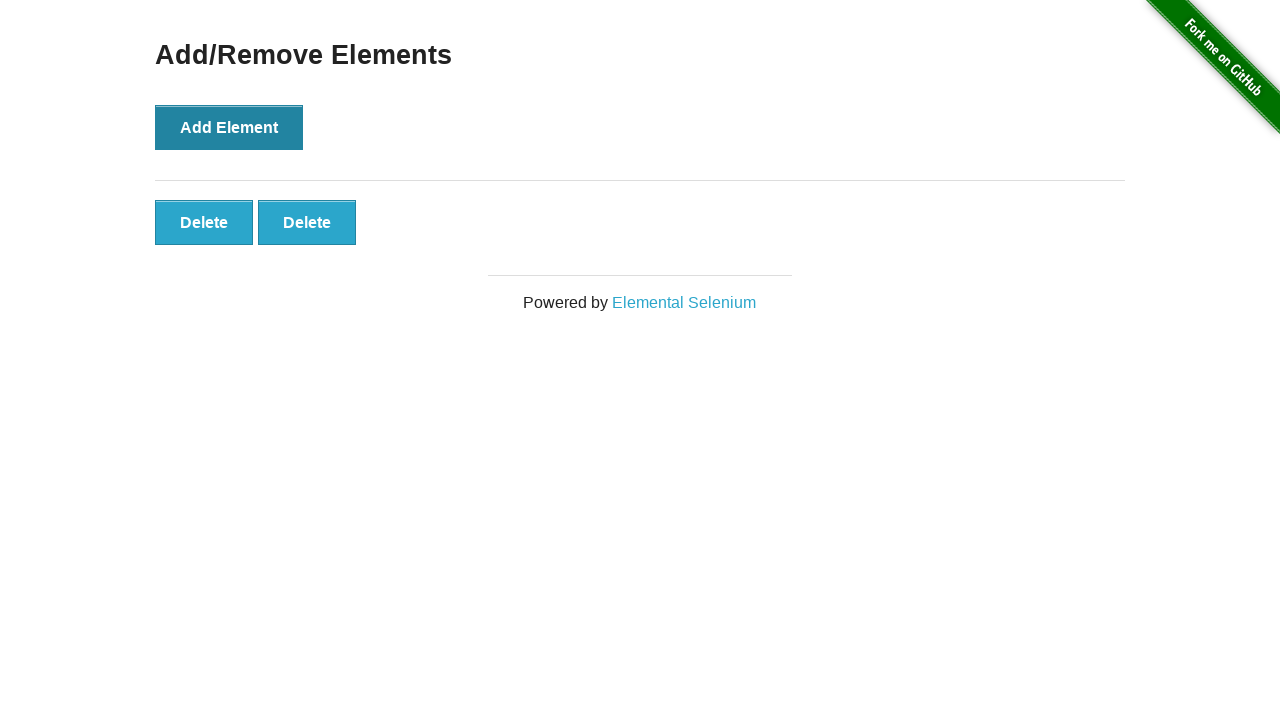

Clicked 'Add Element' button at (229, 127) on xpath=//button[text()='Add Element']
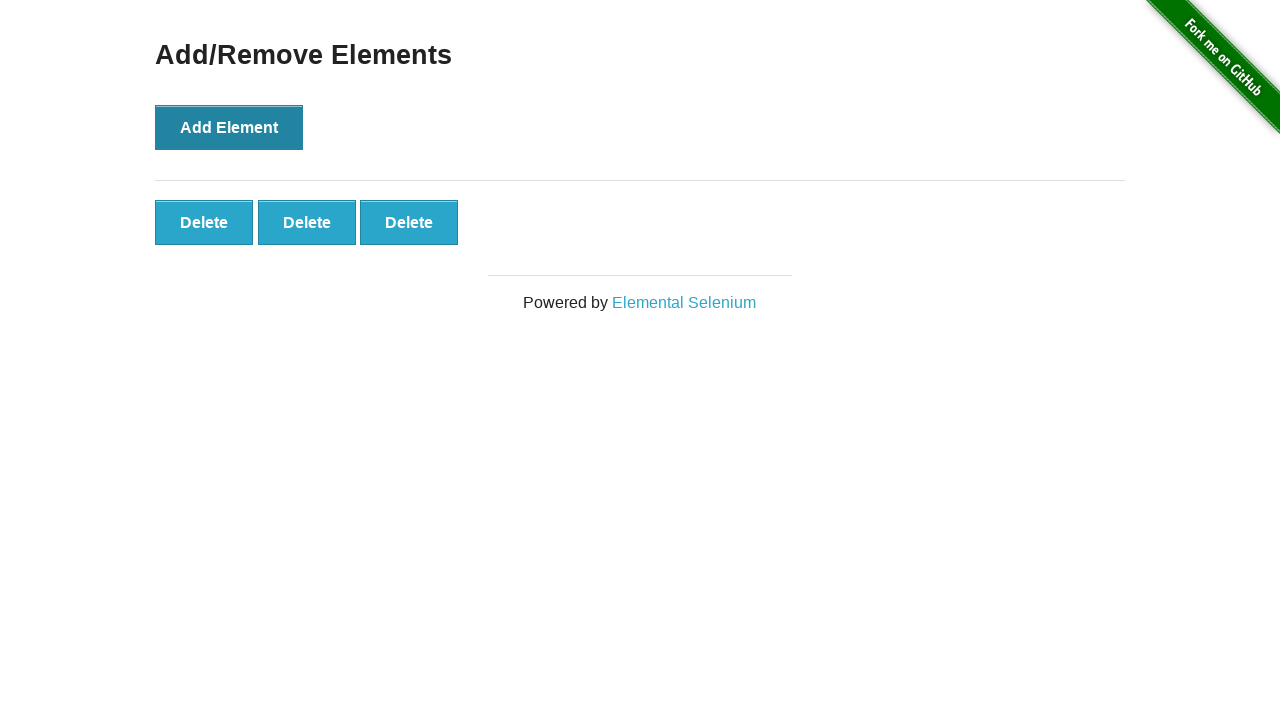

Clicked 'Add Element' button at (229, 127) on xpath=//button[text()='Add Element']
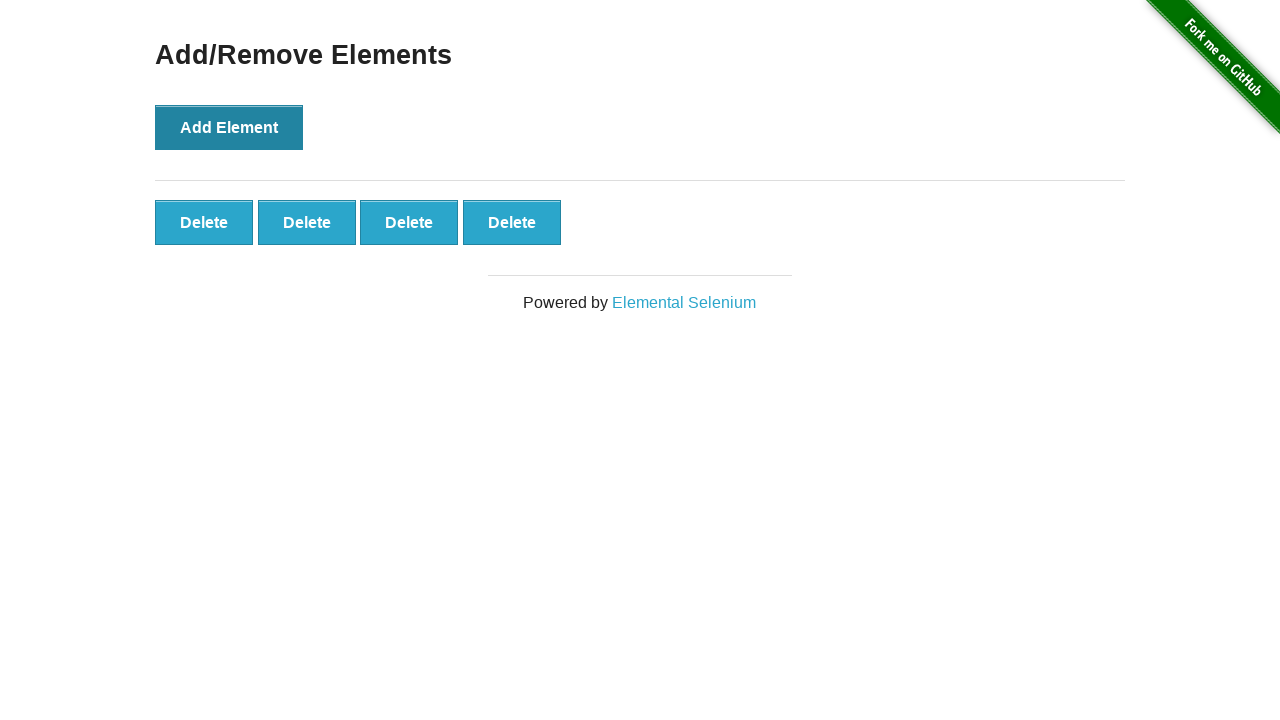

Clicked 'Add Element' button at (229, 127) on xpath=//button[text()='Add Element']
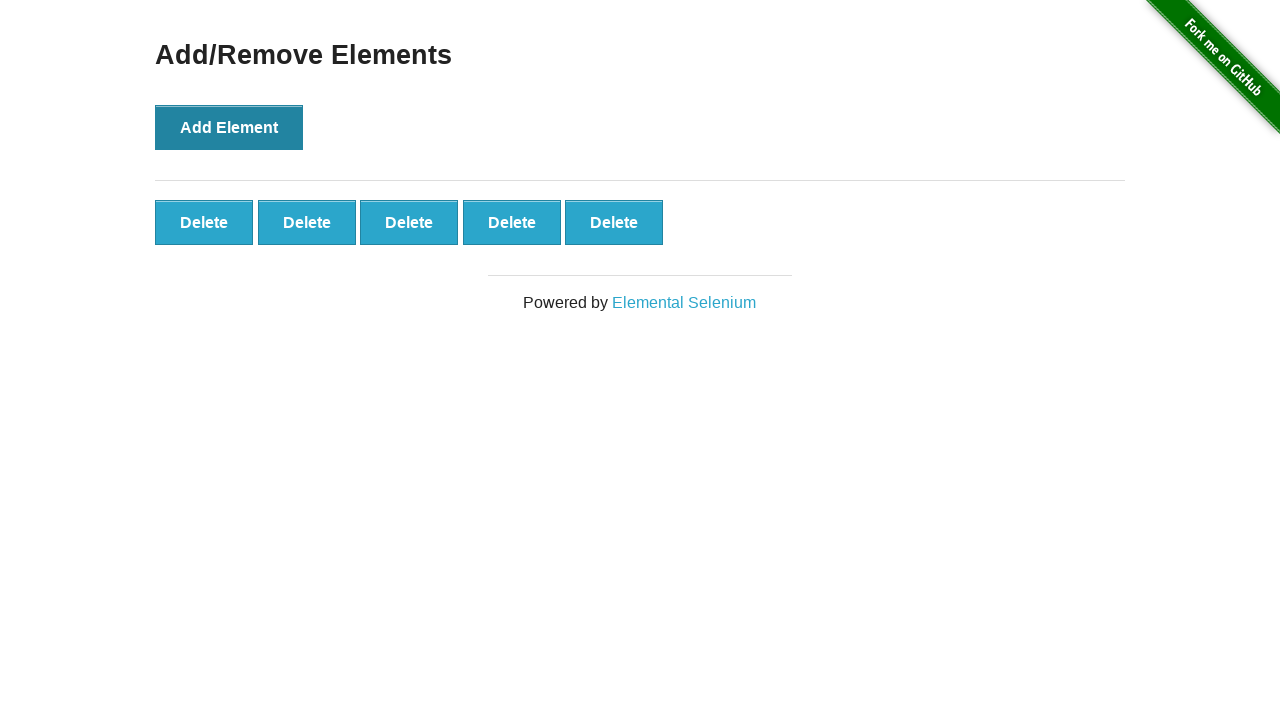

Clicked 'Delete' button to remove an element at (204, 222) on .added-manually >> nth=0
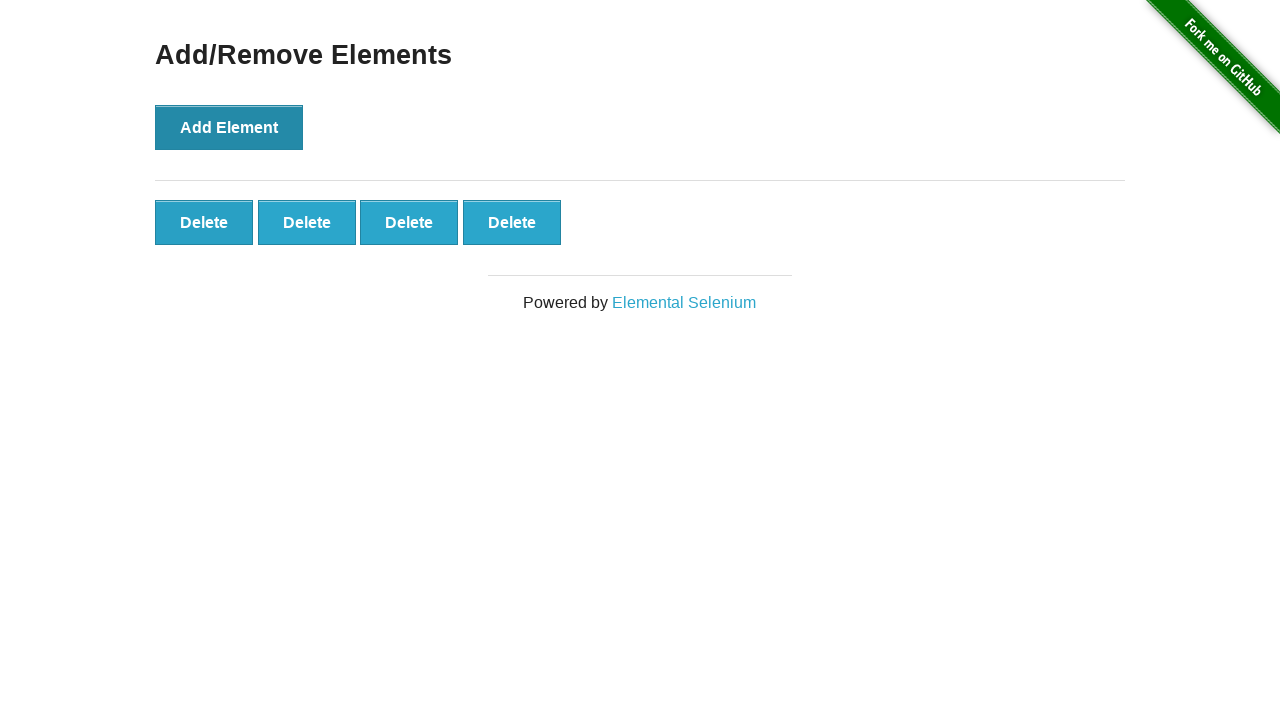

Clicked 'Delete' button to remove an element at (204, 222) on .added-manually >> nth=0
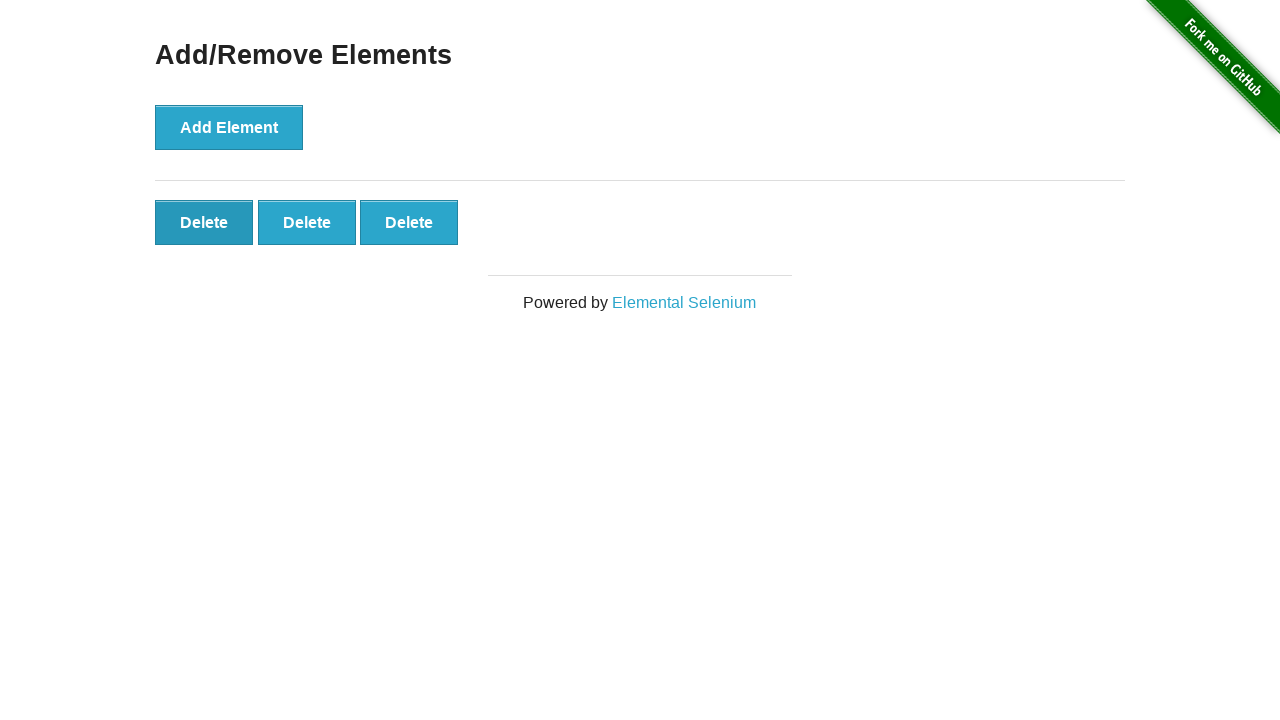

Clicked 'Delete' button to remove an element at (204, 222) on .added-manually >> nth=0
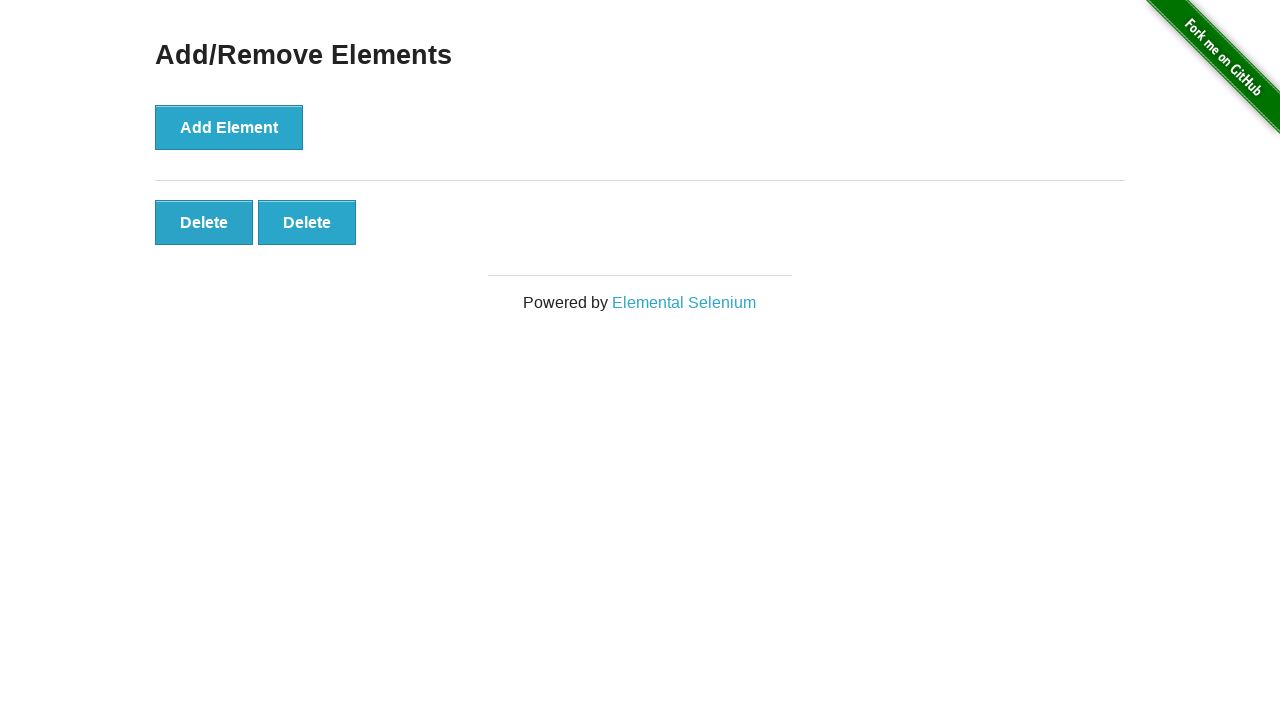

Clicked 'Delete' button to remove an element at (204, 222) on .added-manually >> nth=0
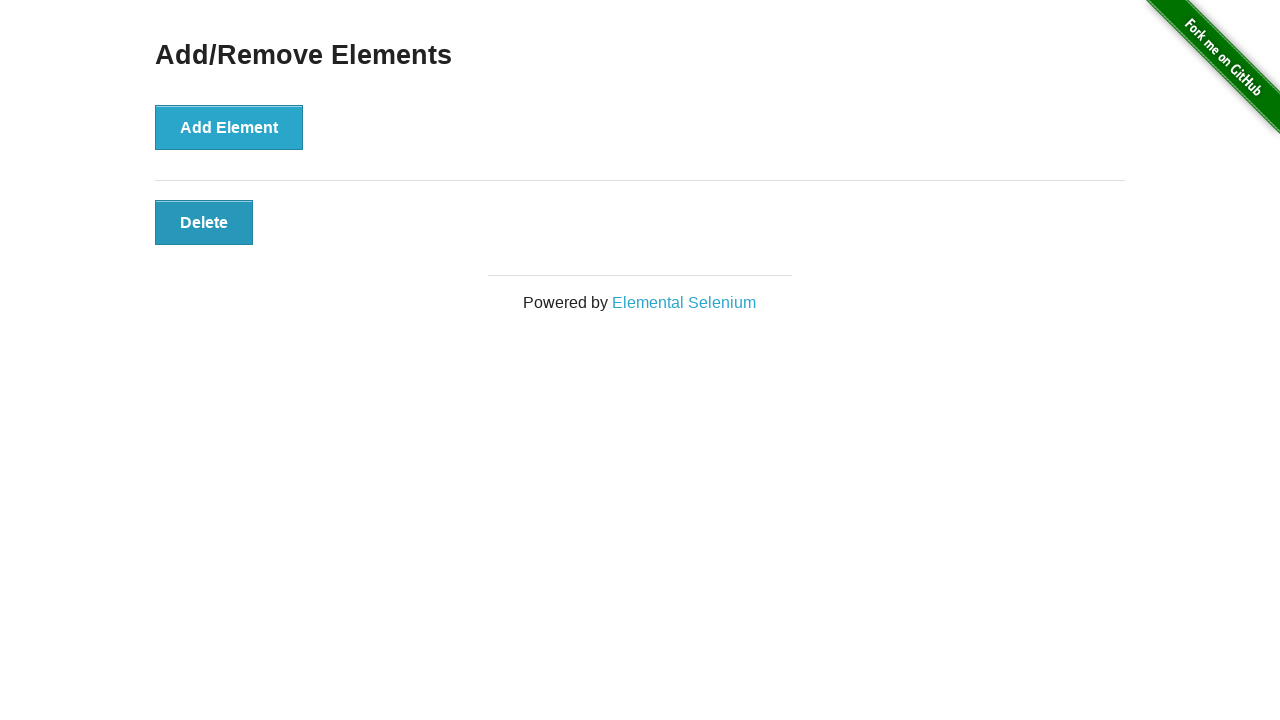

Clicked 'Delete' button to remove an element at (204, 222) on .added-manually >> nth=0
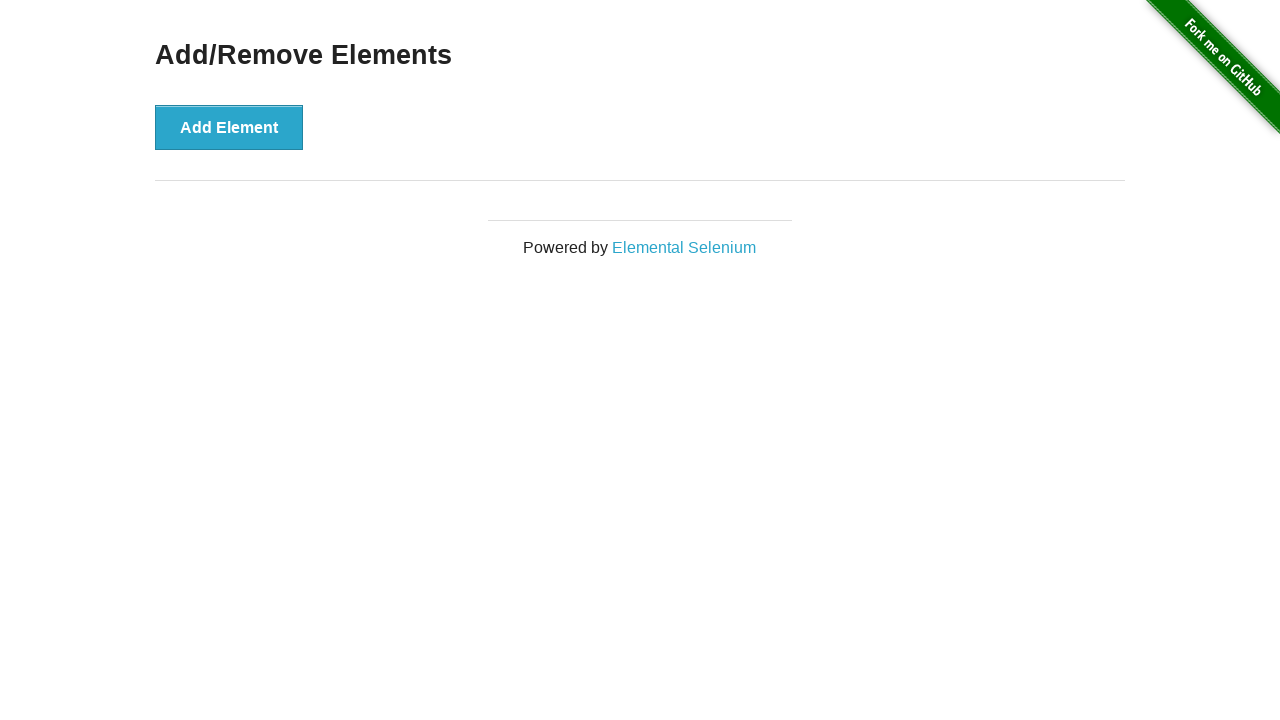

Verified all elements have been removed
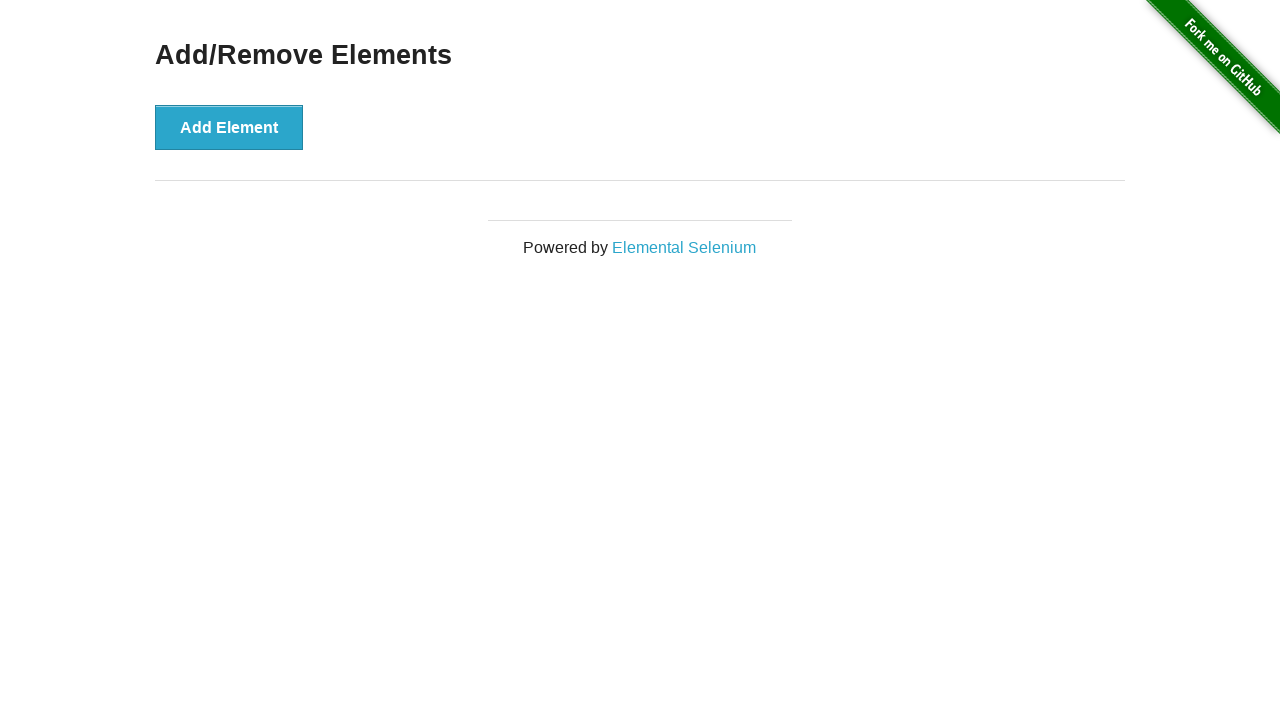

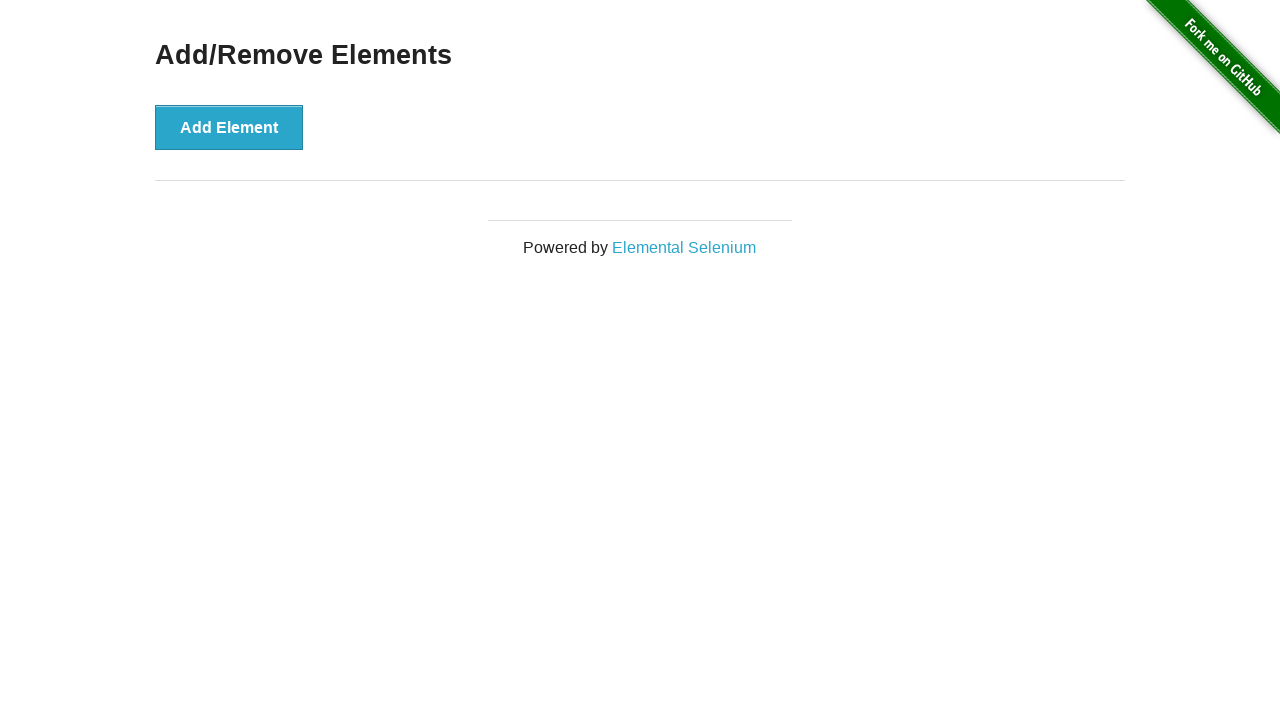